Tests ascending sort functionality on the Due column of table 1 by clicking the column header and verifying values are sorted from lowest to highest

Starting URL: http://the-internet.herokuapp.com/tables

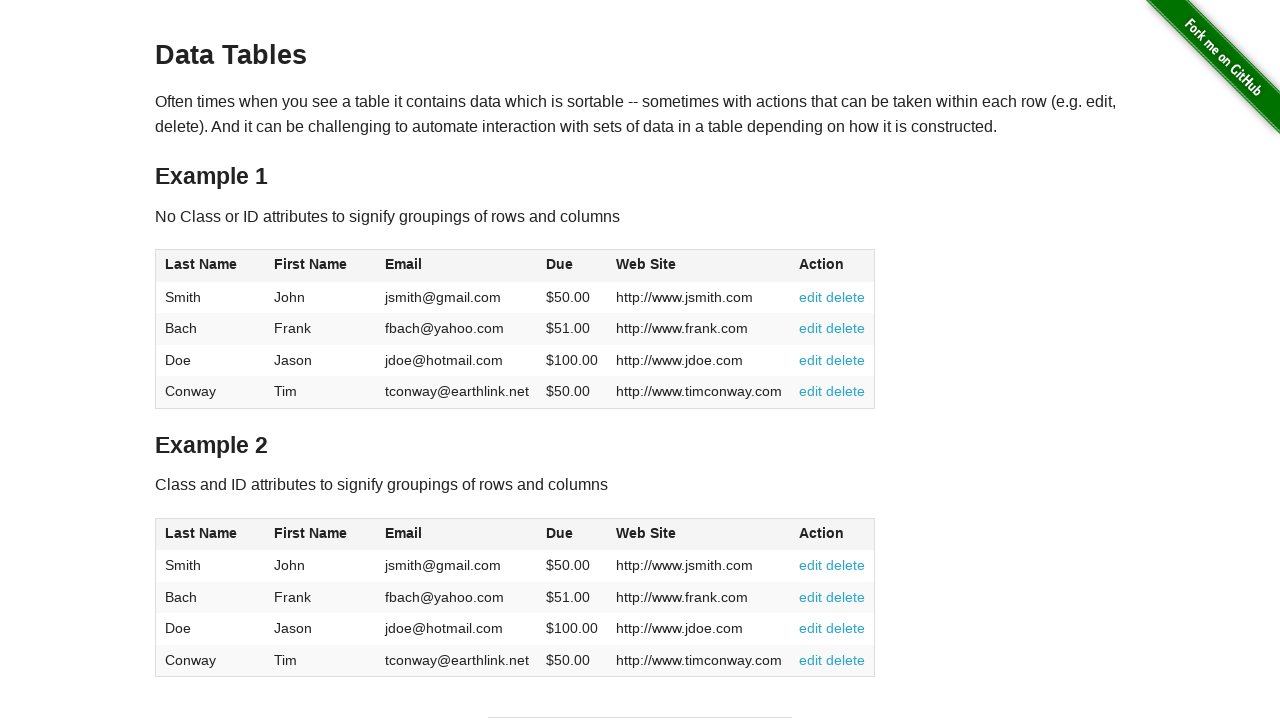

Clicked the Due column header (4th column) in table 1 to sort ascending at (572, 266) on #table1 thead tr th:nth-of-type(4)
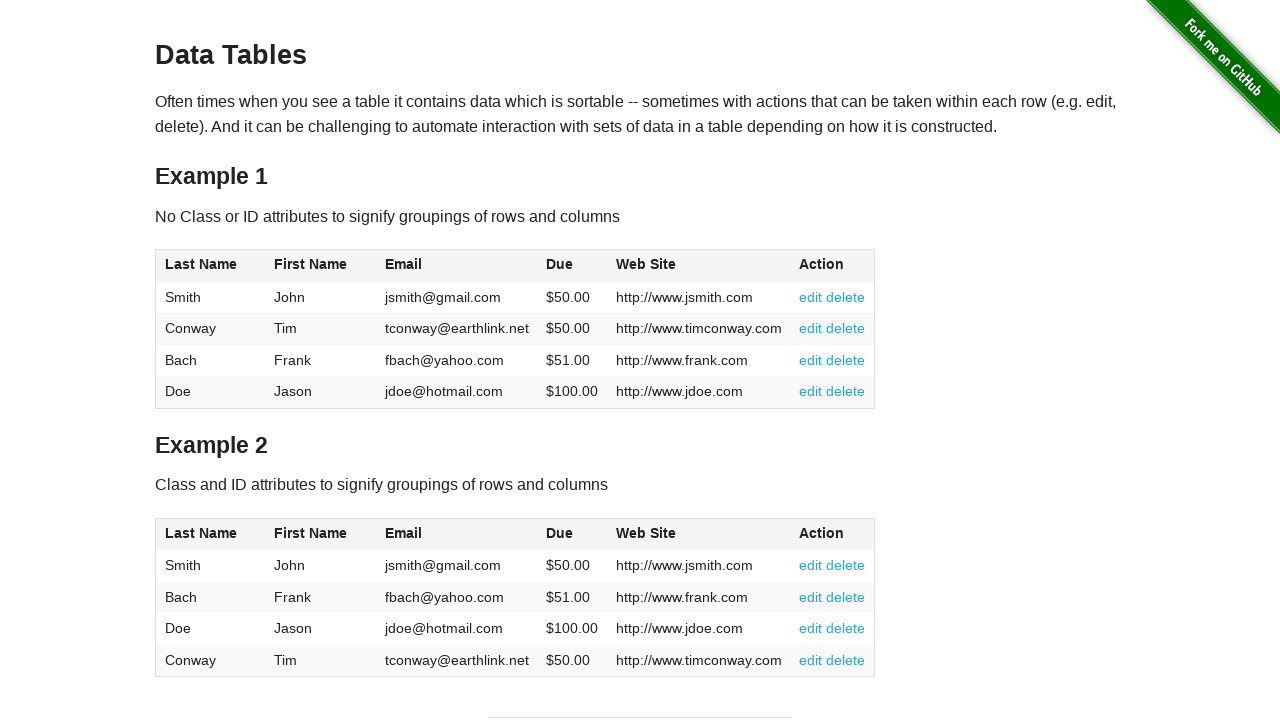

Waited for table 1 to be sorted and due column values to be visible
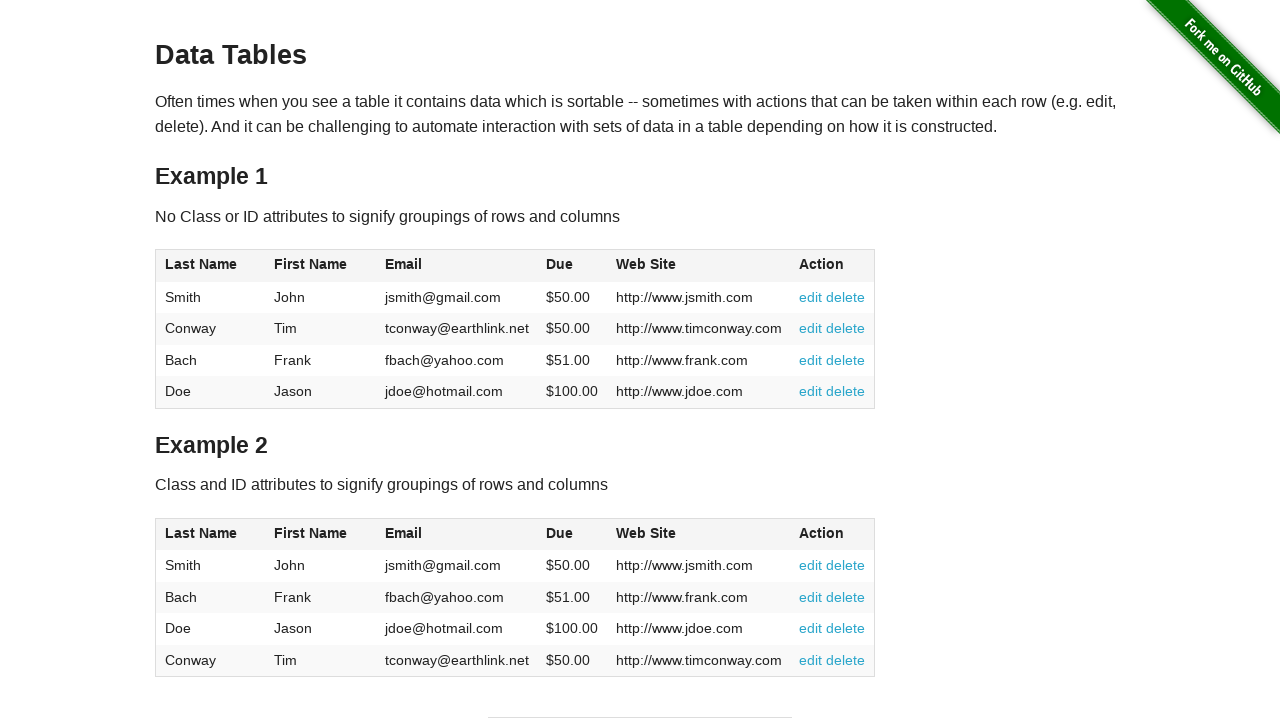

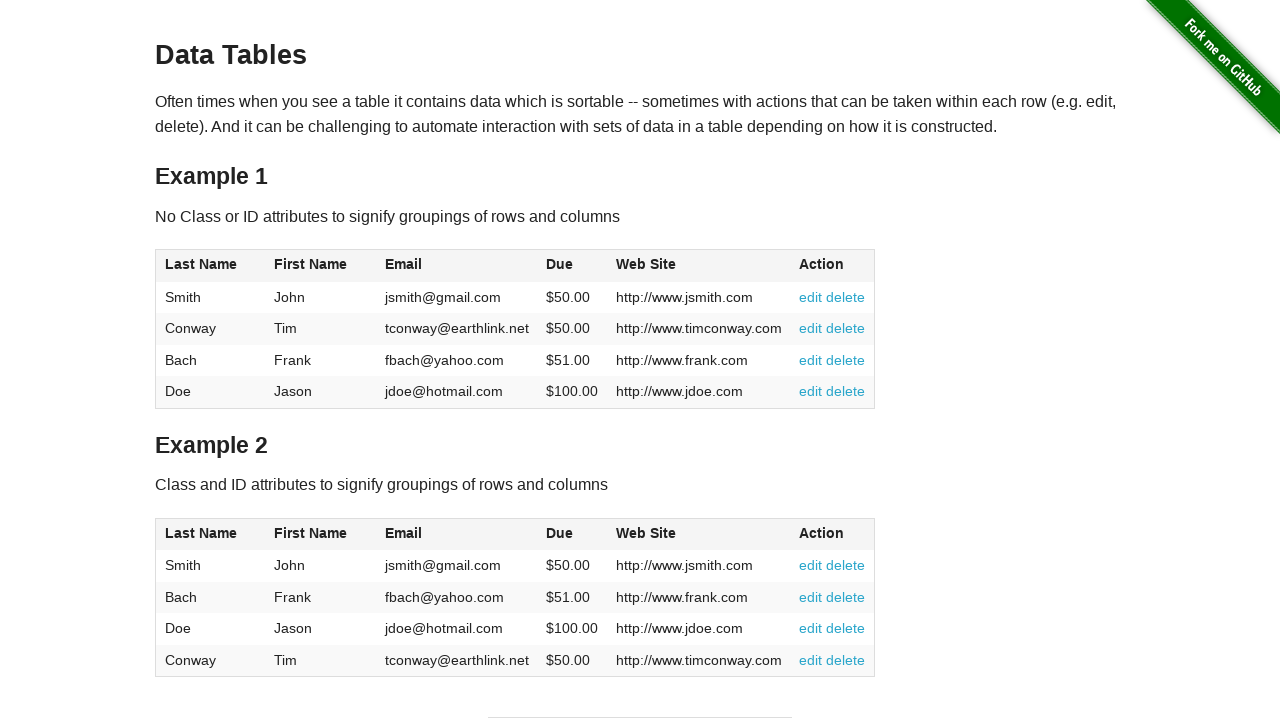